Tests keyboard functions on a text box form by filling in user details, then using keyboard shortcuts (Ctrl+A, Ctrl+C, Tab, Ctrl+V) to copy the current address to the permanent address field

Starting URL: https://demoqa.com/text-box

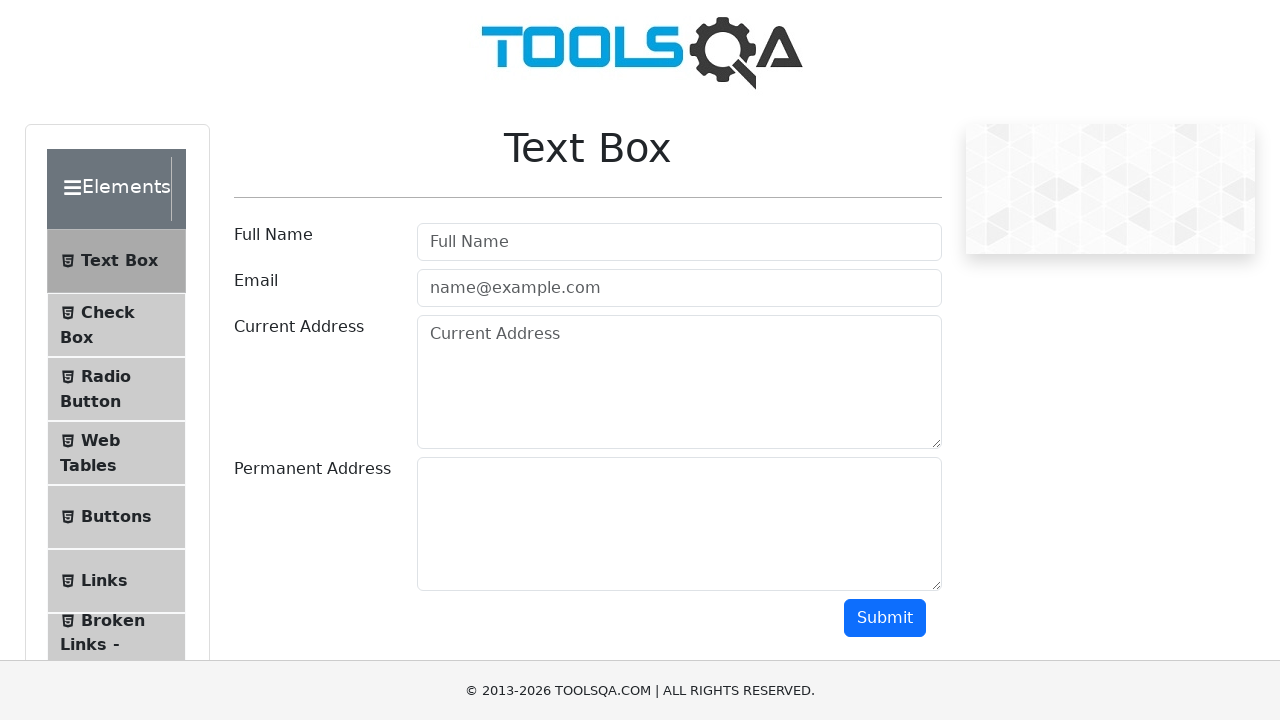

Filled Full Name field with 'Mr.James ken' on #userName
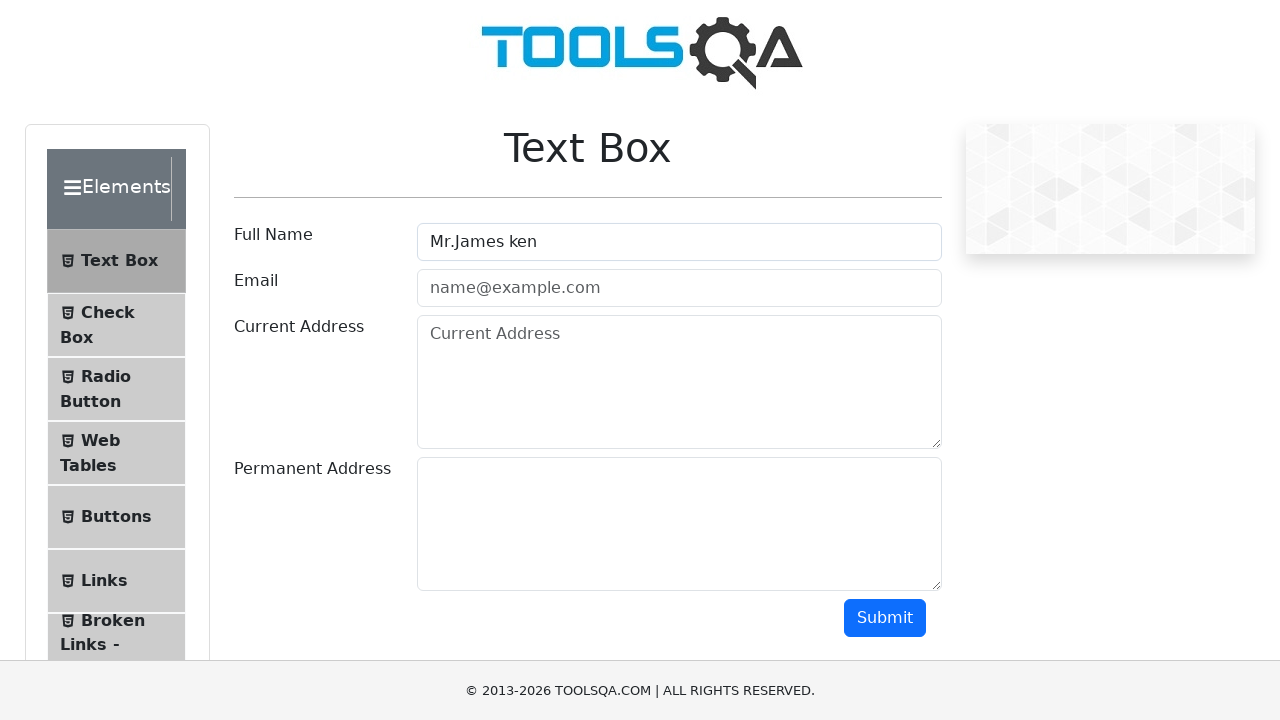

Filled Email field with 'Jame@hotmail.com' on #userEmail
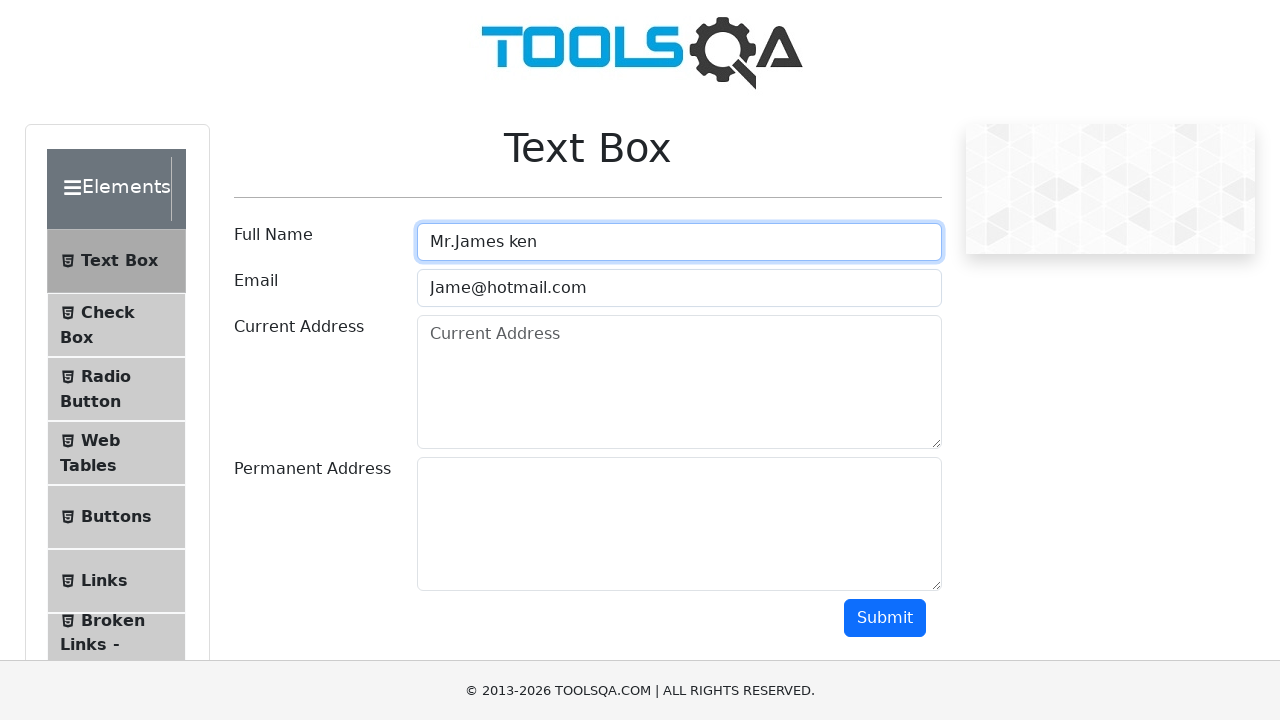

Filled Current Address field with '454 Baker street London' on #currentAddress
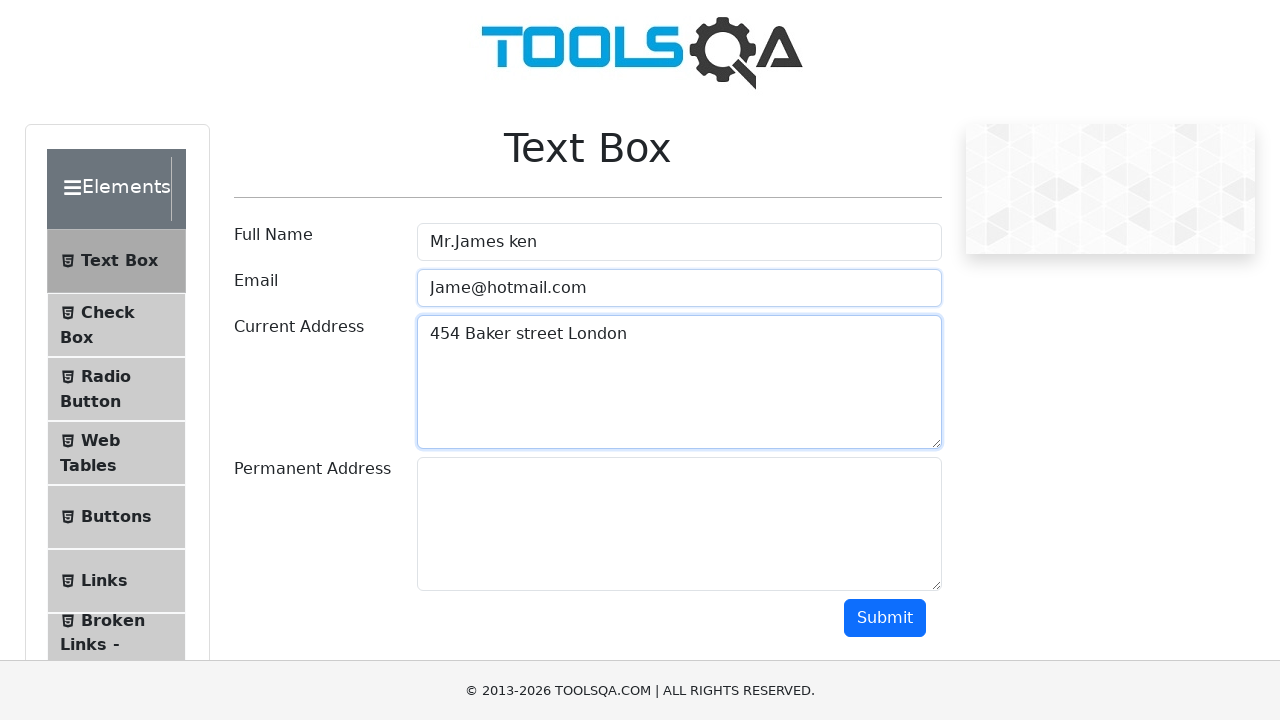

Focused on Current Address field on #currentAddress
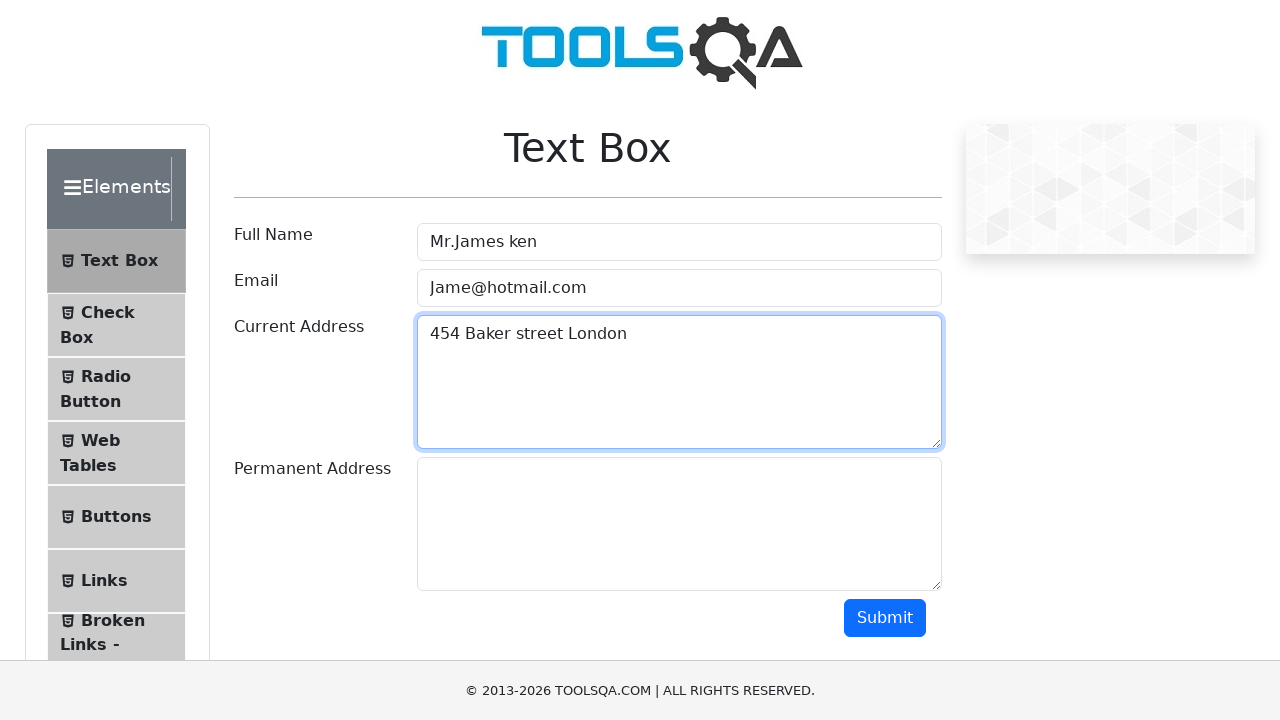

Pressed Ctrl+A to select all text in Current Address field
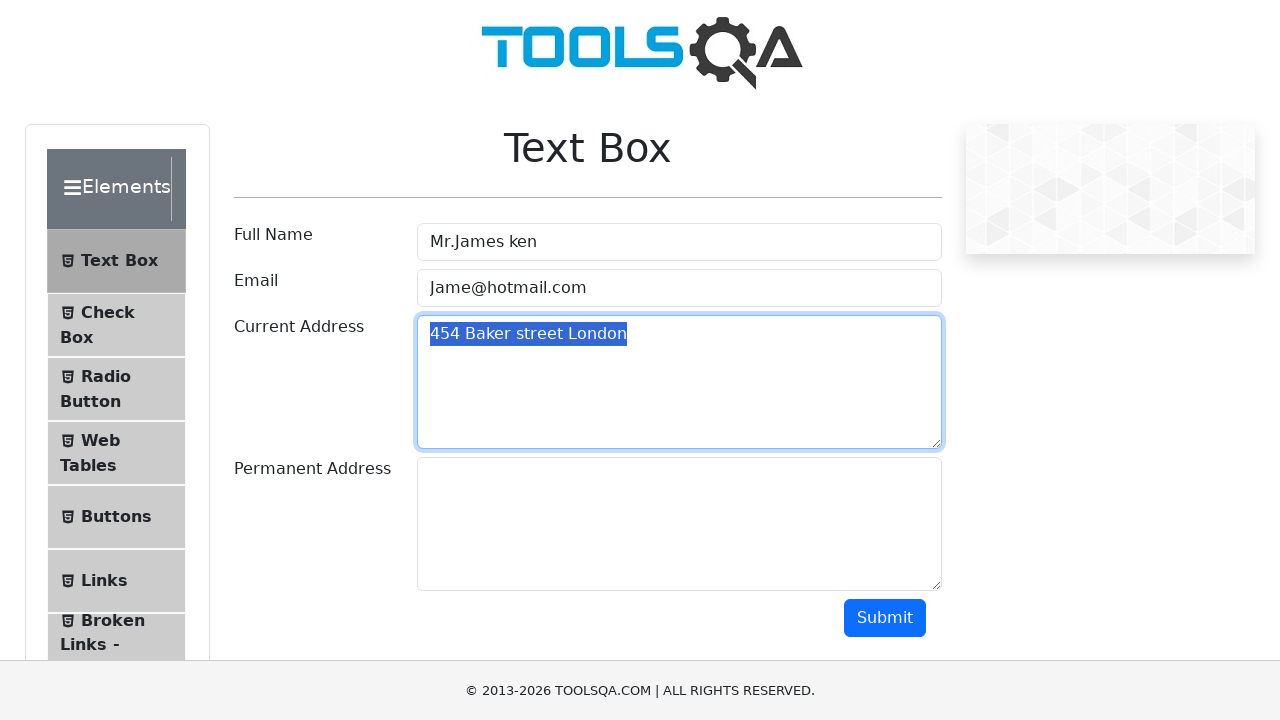

Pressed Ctrl+C to copy selected Current Address text
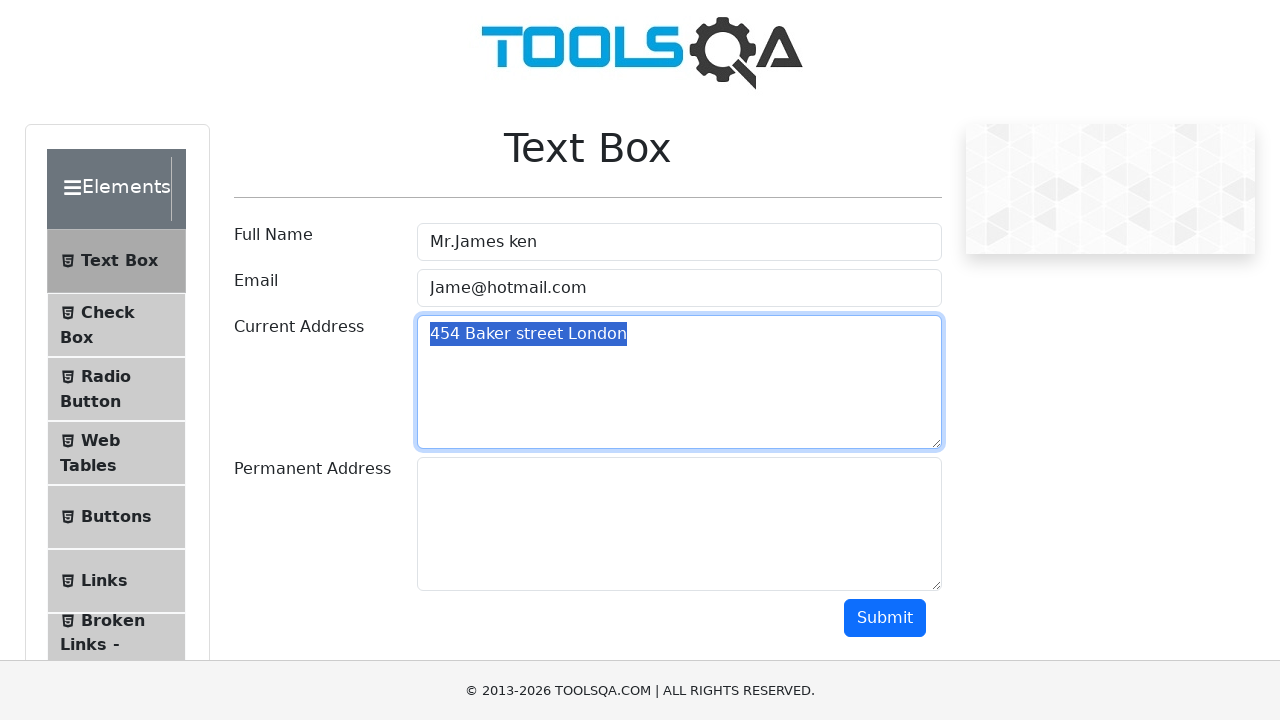

Pressed Tab to move focus to Permanent Address field
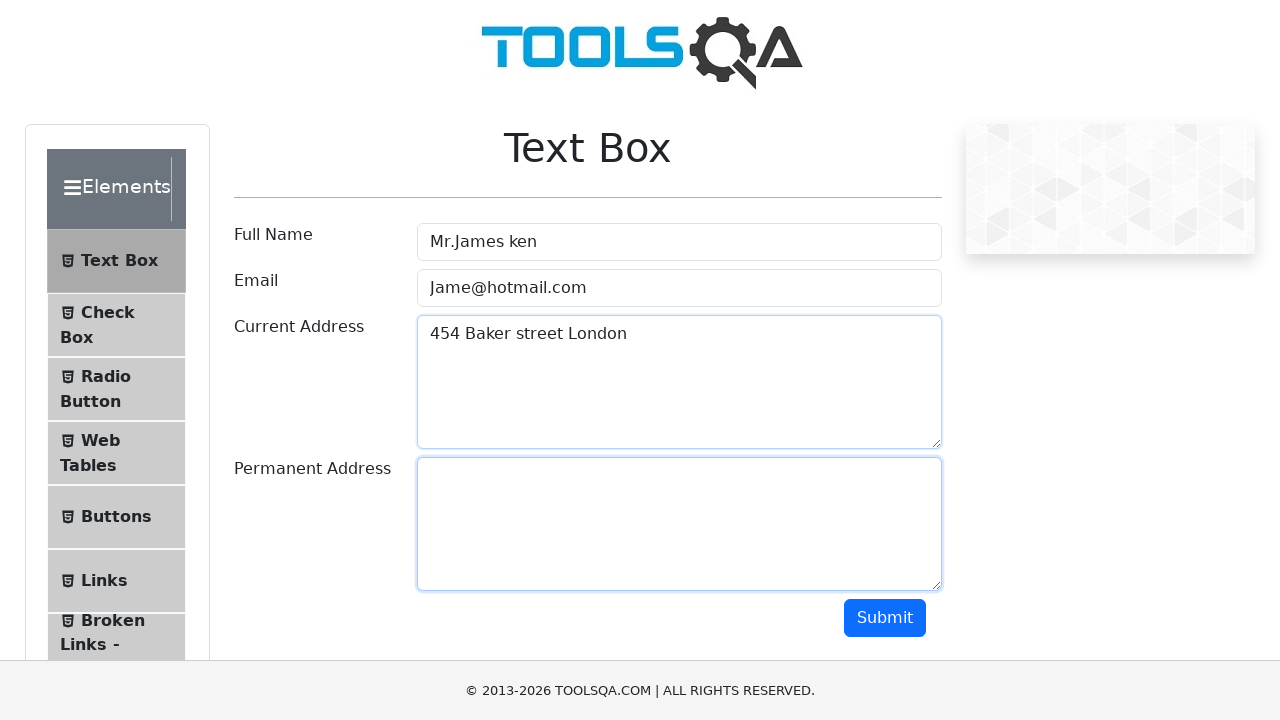

Pressed Ctrl+V to paste Current Address into Permanent Address field
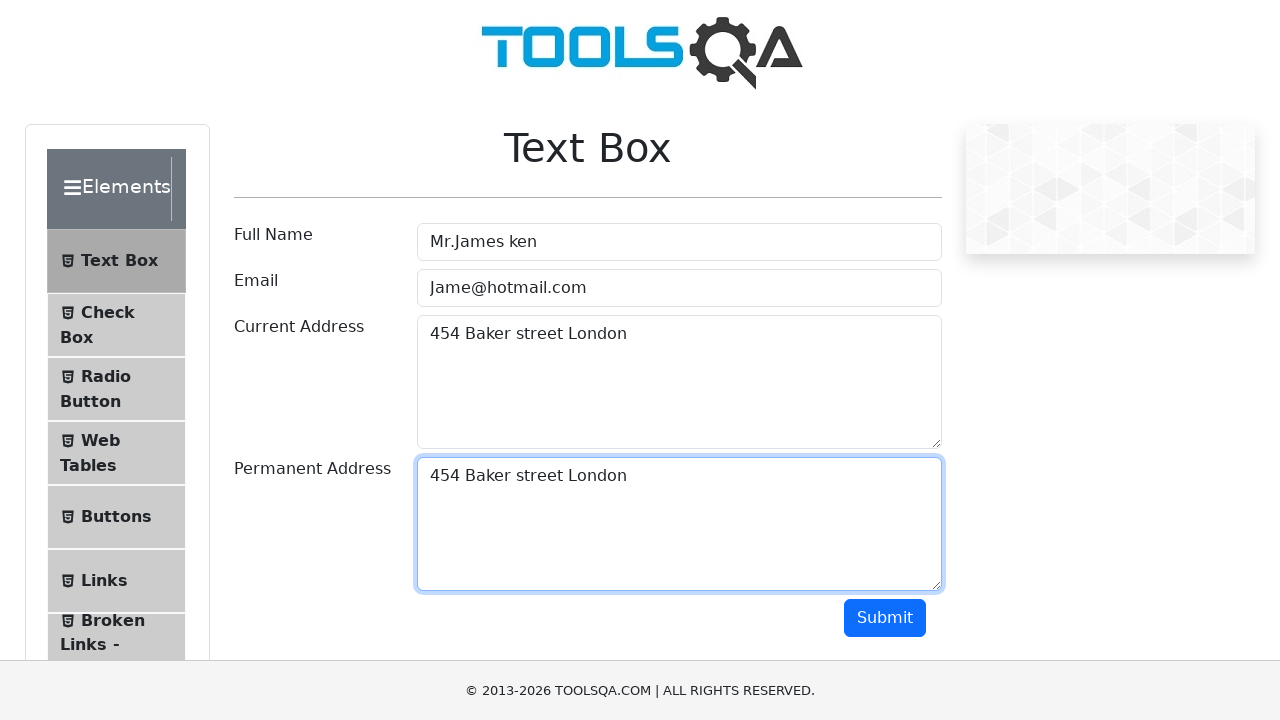

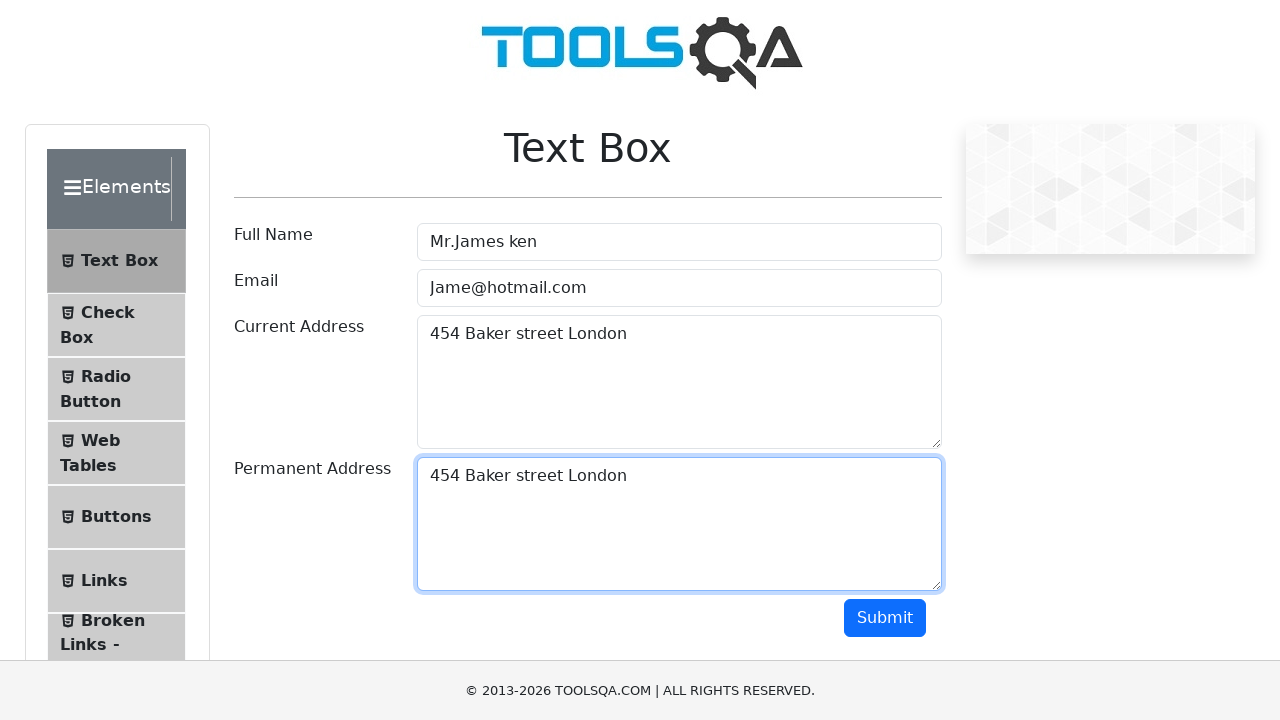